Tests login functionality with invalid credentials and verifies that an error message is displayed

Starting URL: https://www.saucedemo.com/

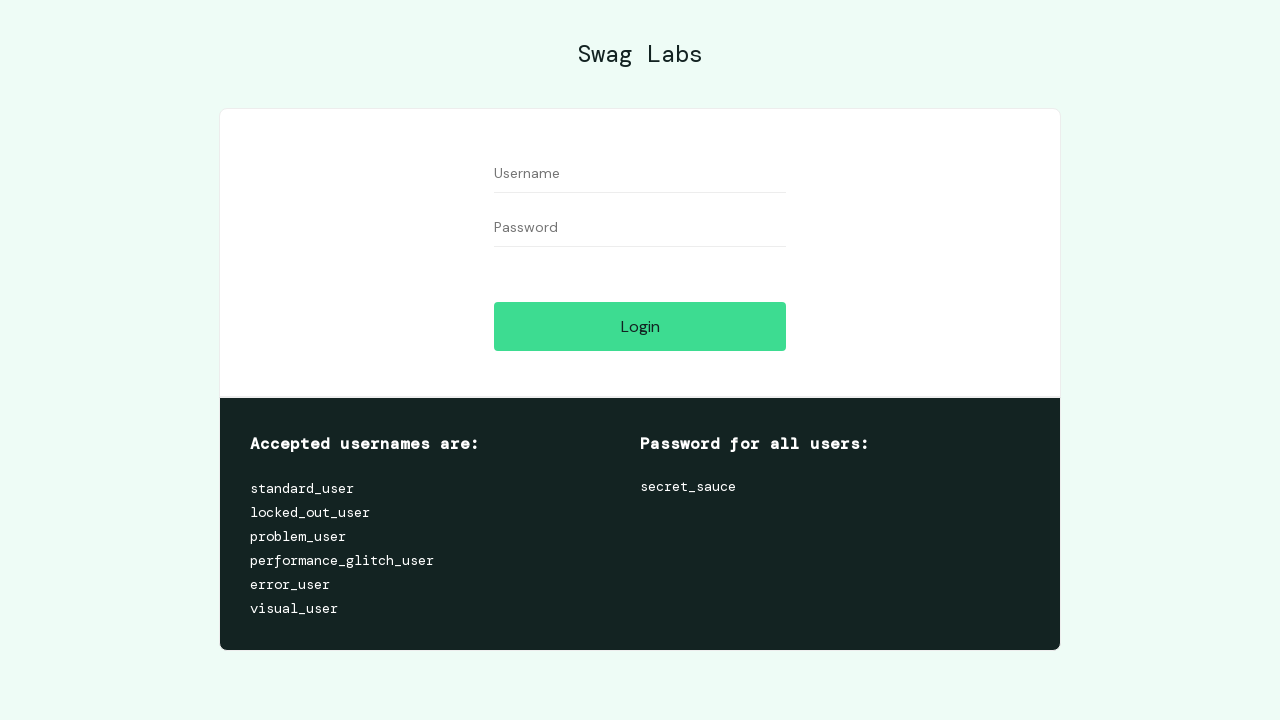

Filled username field with invalid credentials 'usuario_teste' on #user-name
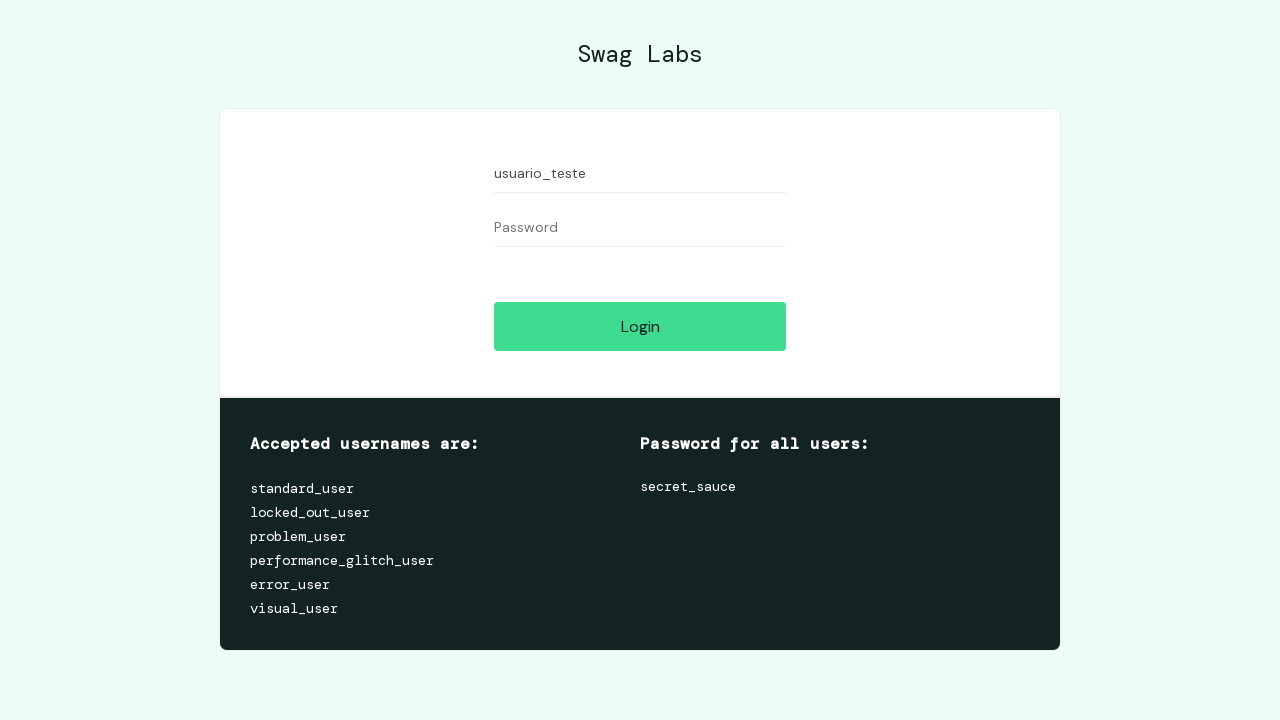

Filled password field with invalid password 'senha_errada' on #password
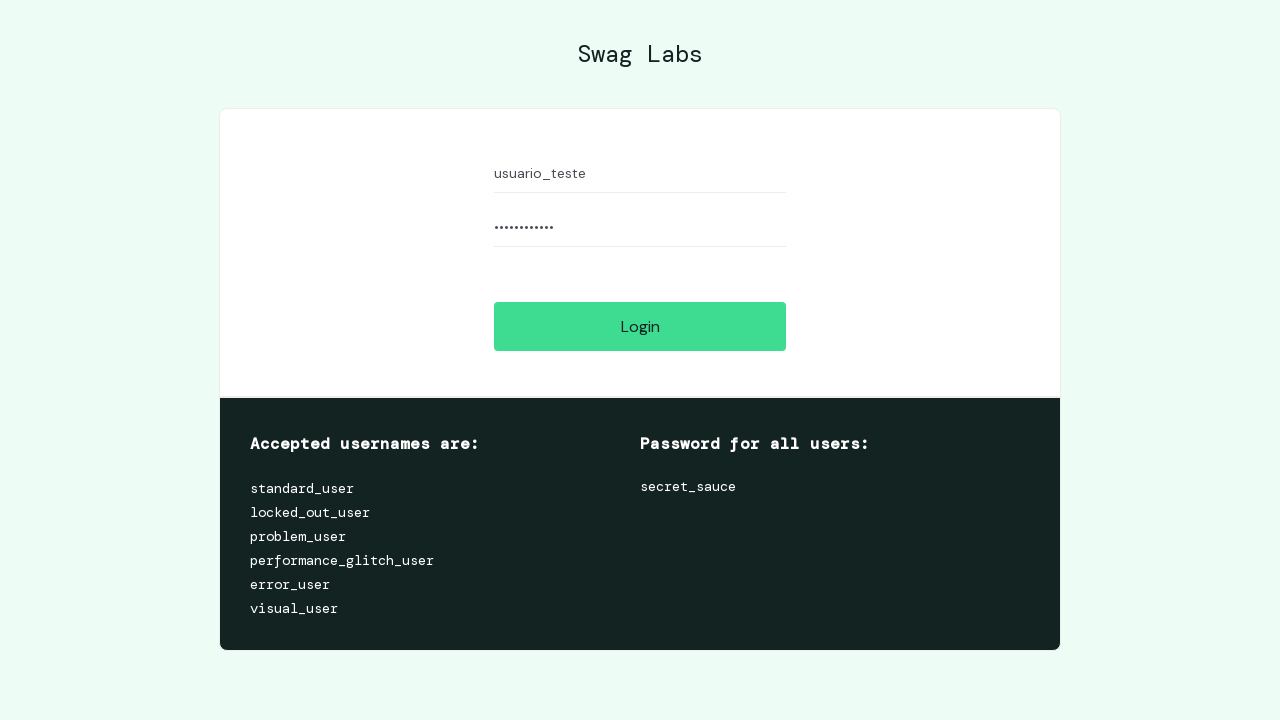

Clicked login button at (640, 326) on #login-button
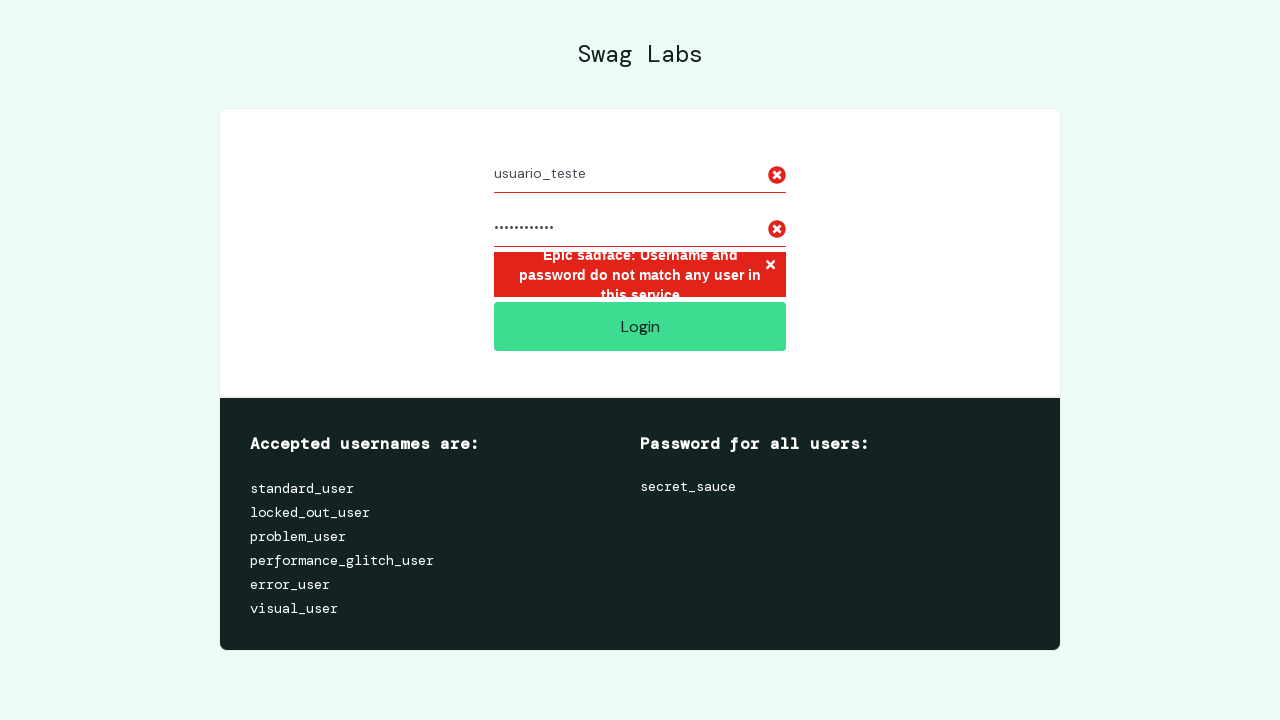

Error message container loaded
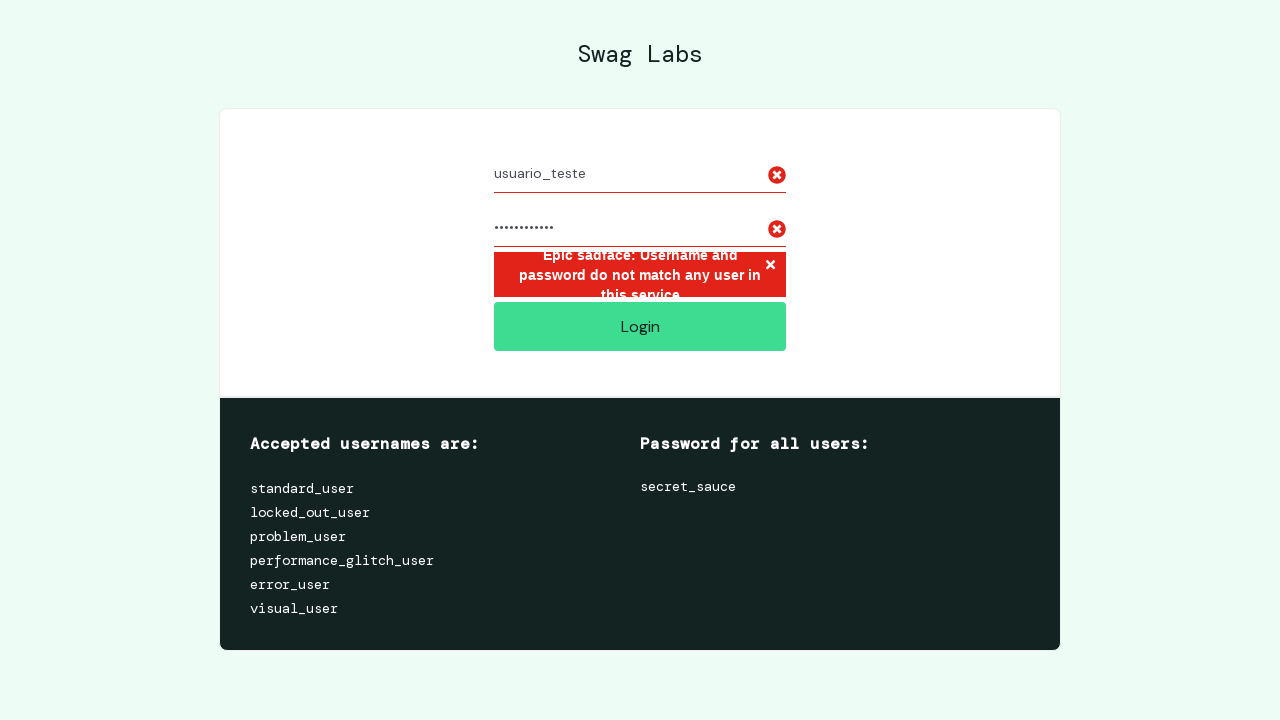

Located error message element
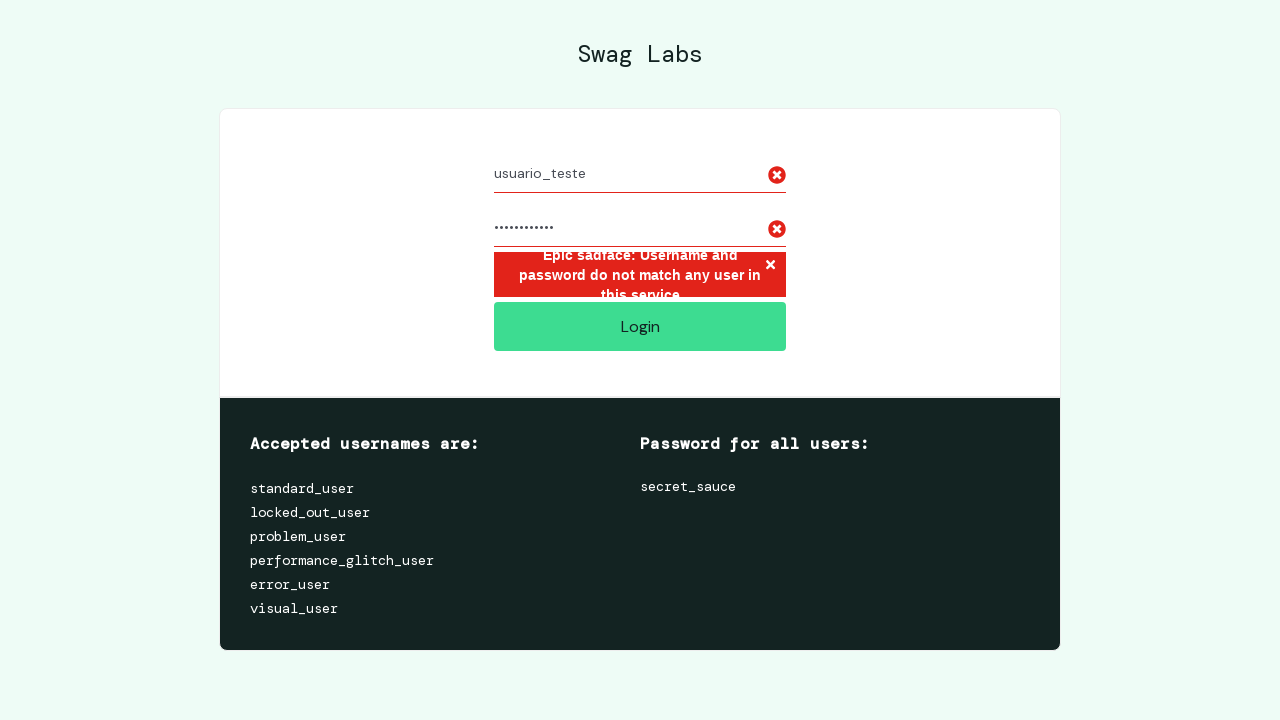

Verified 'Epic sadface' error message is displayed
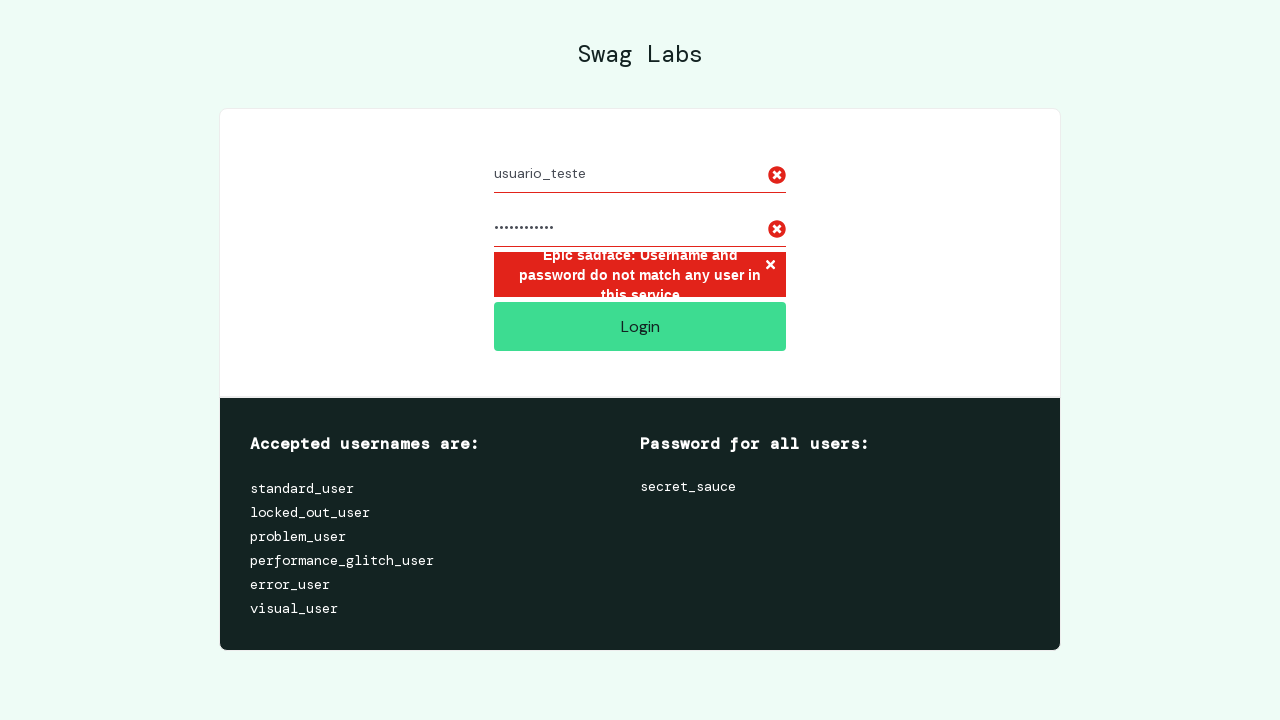

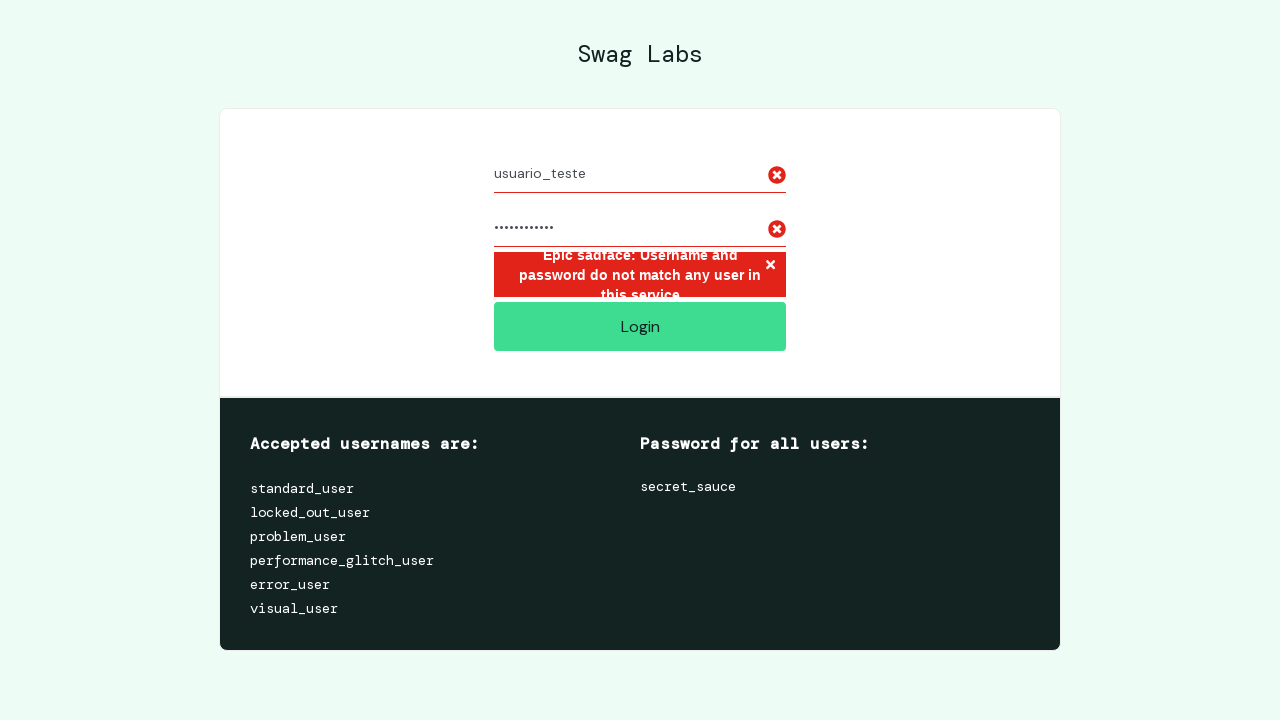